Tests form validation by submitting filled email field with empty password field and verifying error message appears

Starting URL: https://selcenkaya.github.io/netflux/index.html

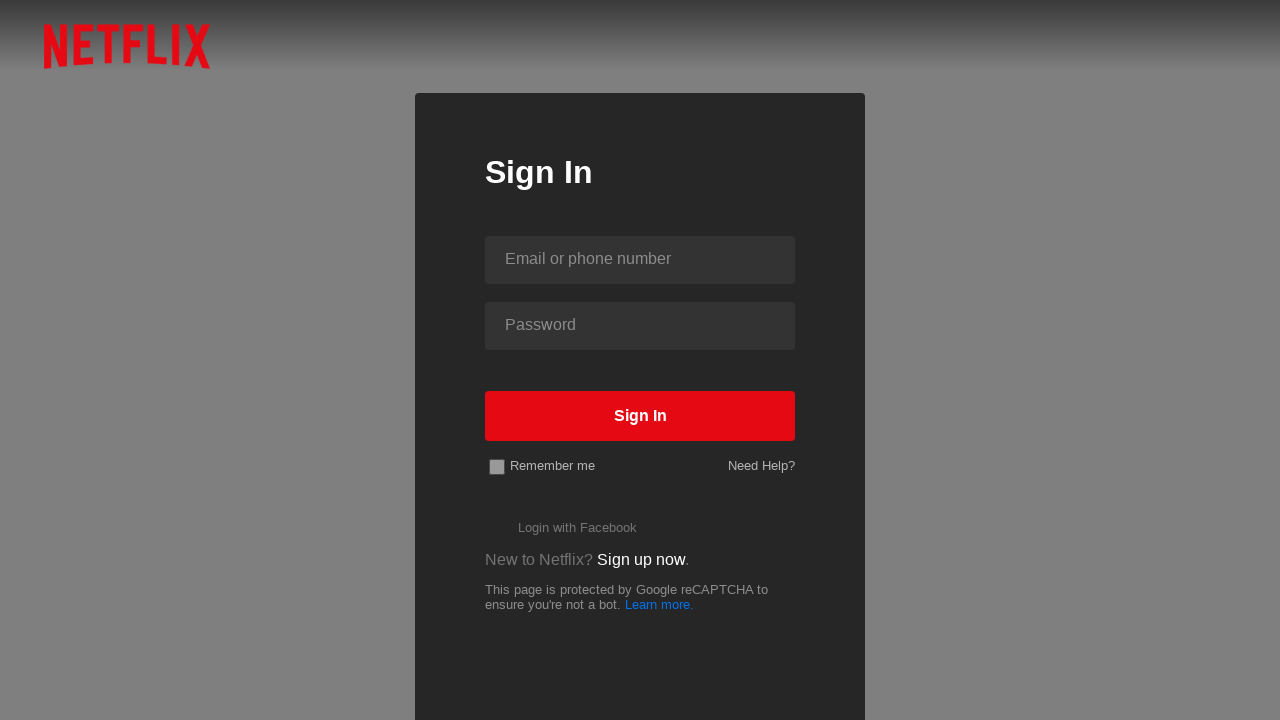

Filled email field with '123456789' on #id-email-phone
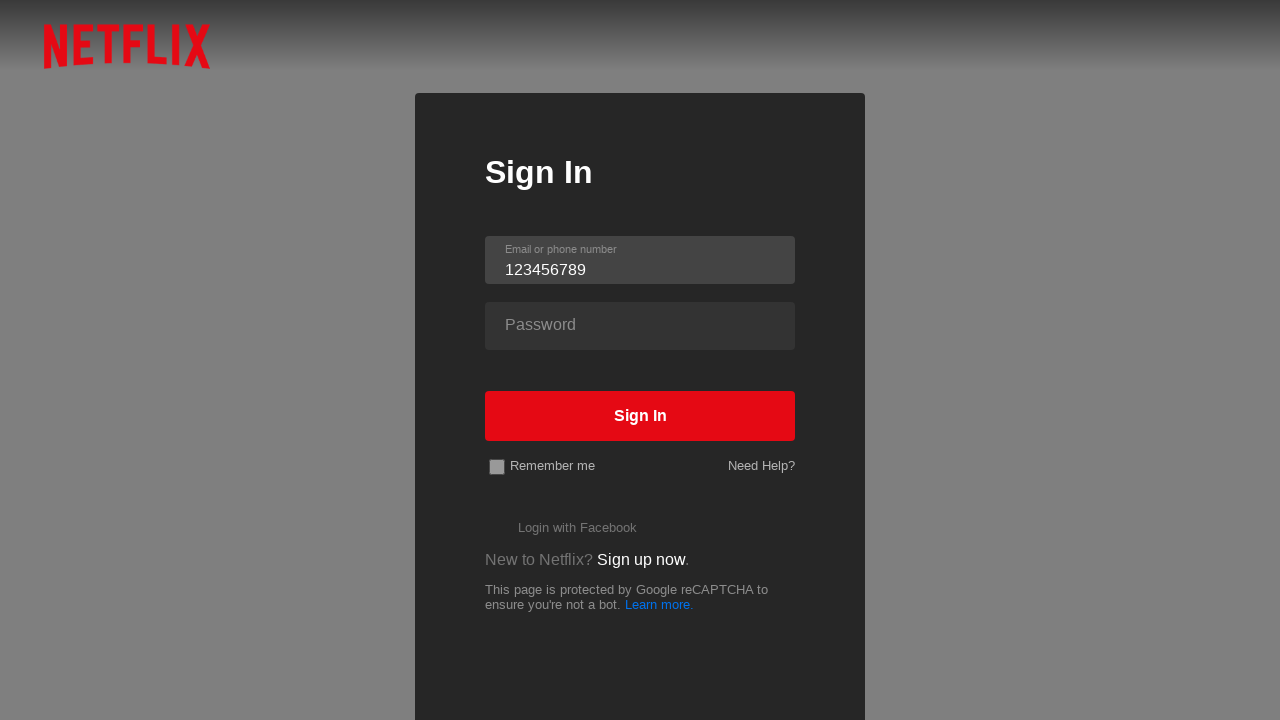

Left password field empty on #id-password
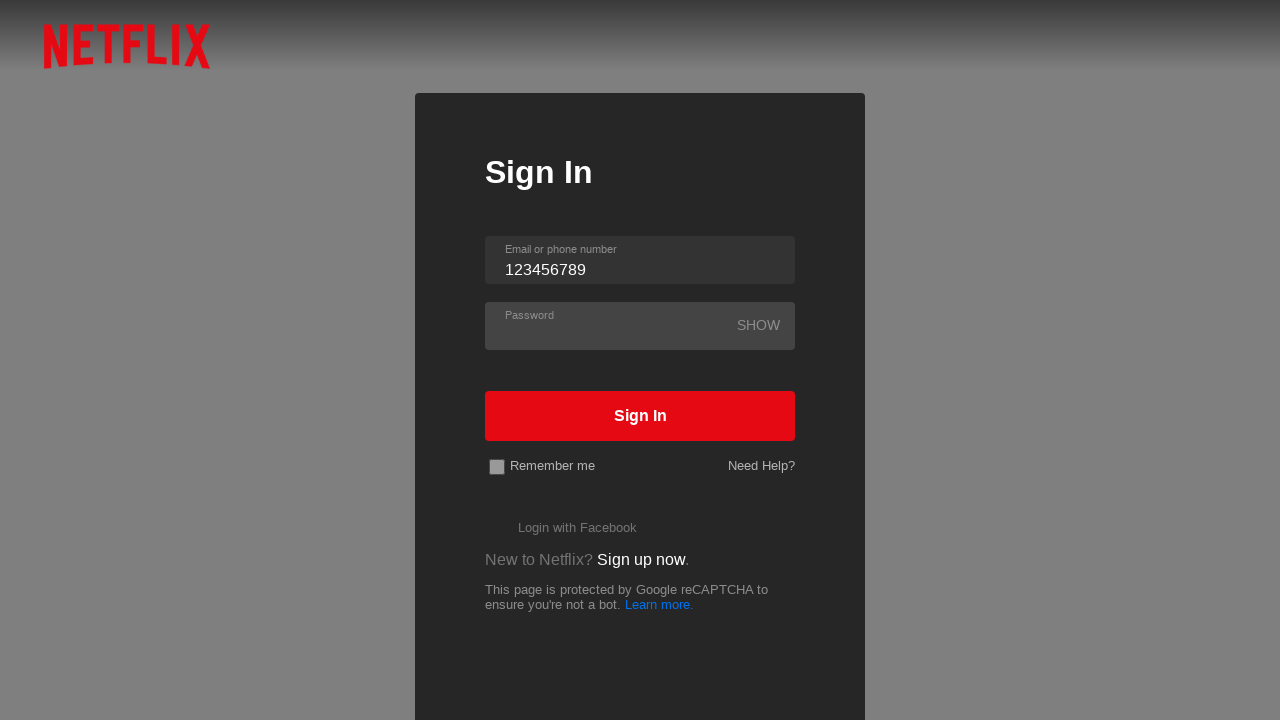

Clicked sign in button at (640, 416) on #signin-button
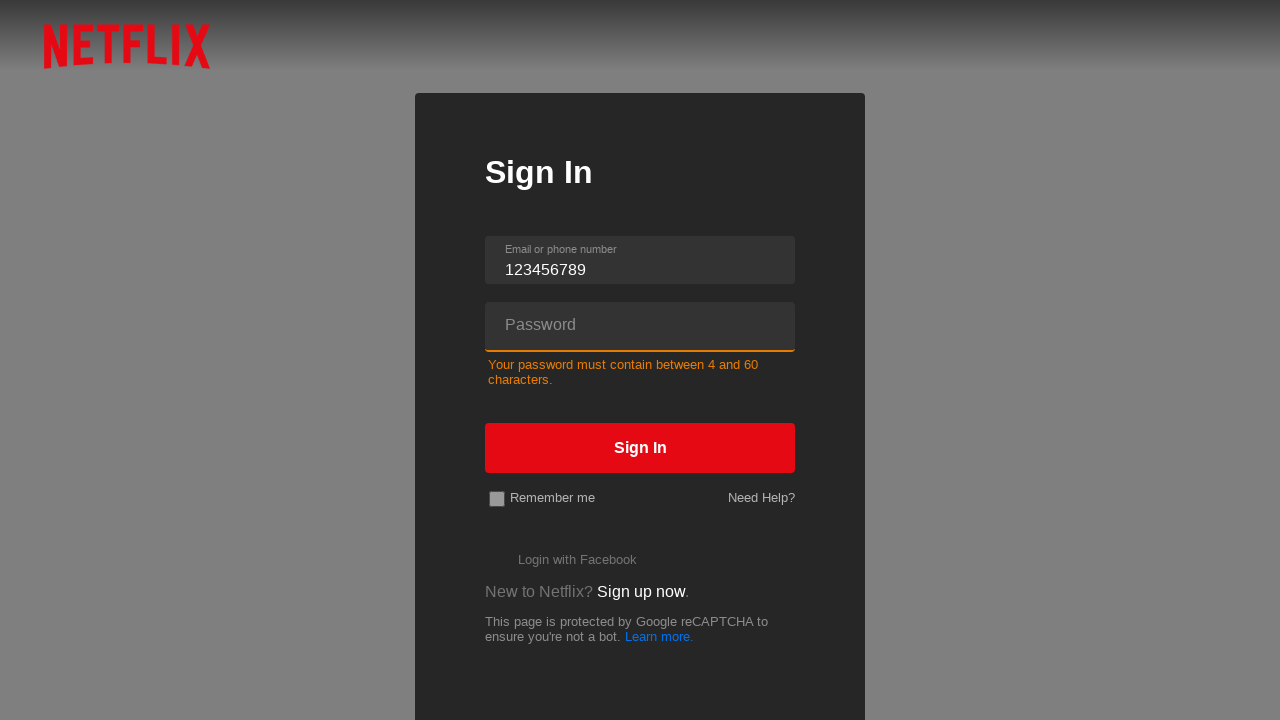

Clicked logo to trigger error display at (126, 46) on .logo
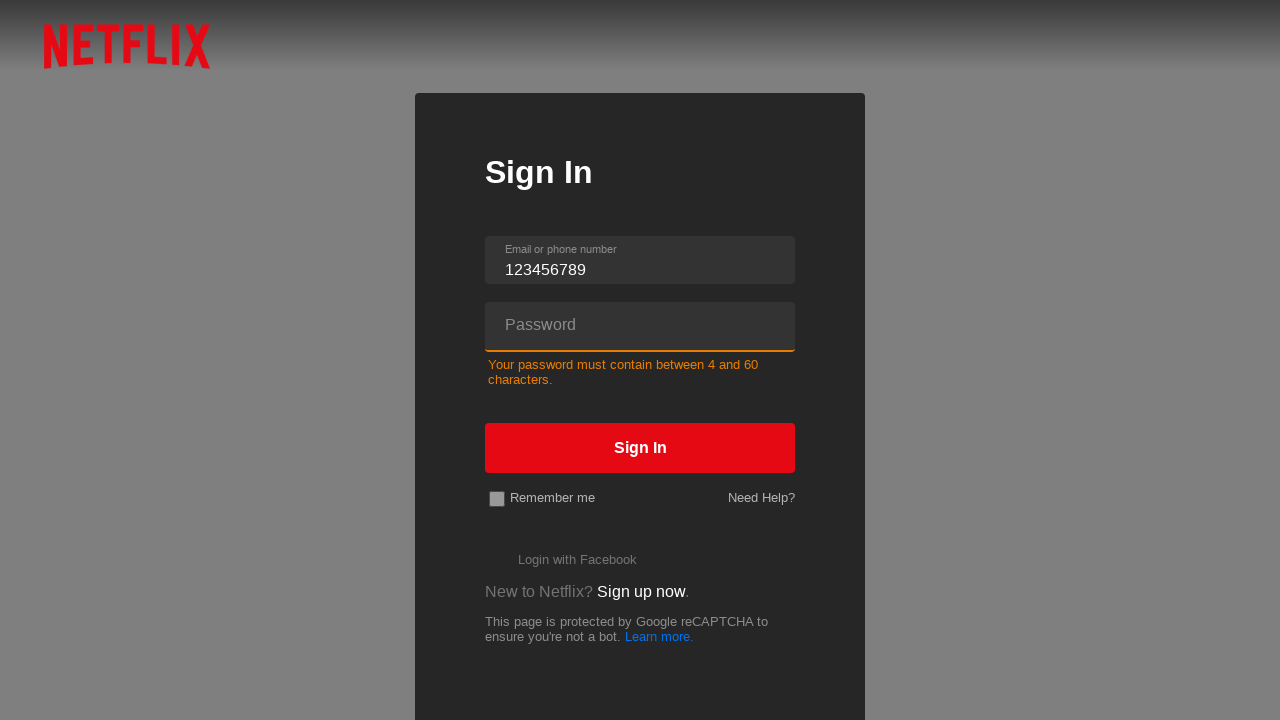

Retrieved password error message text
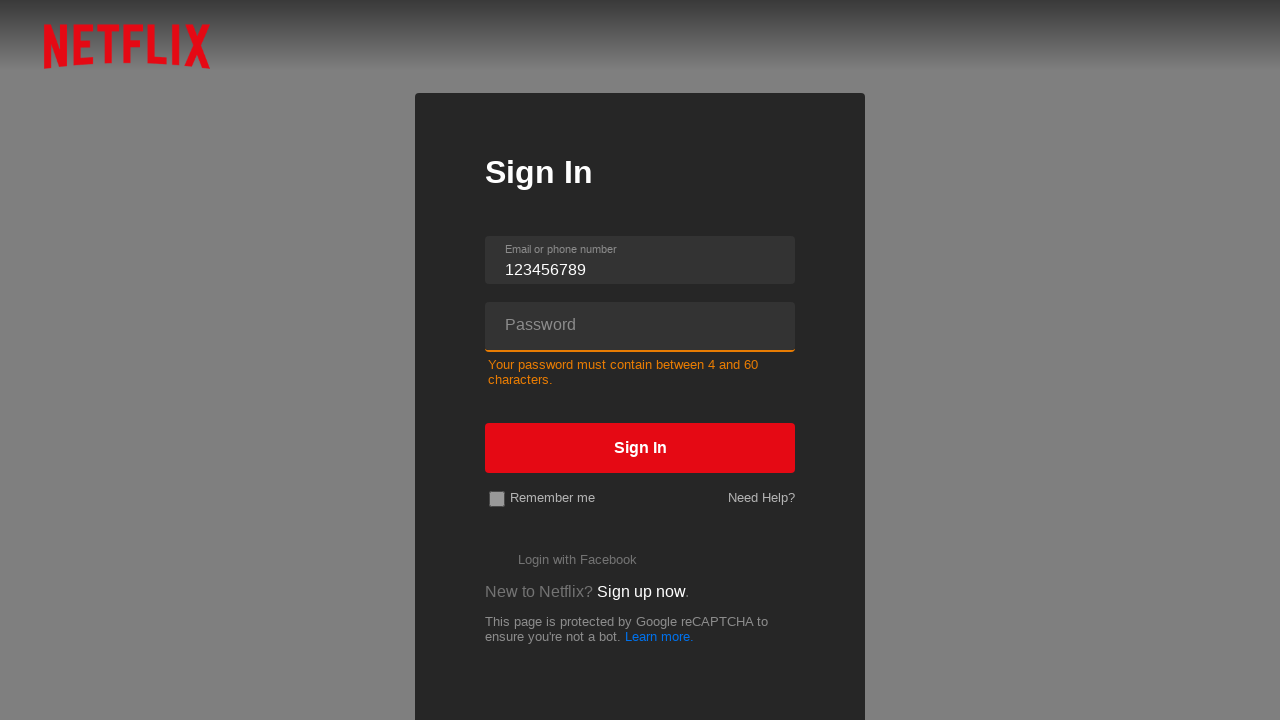

Verified password error message is not empty
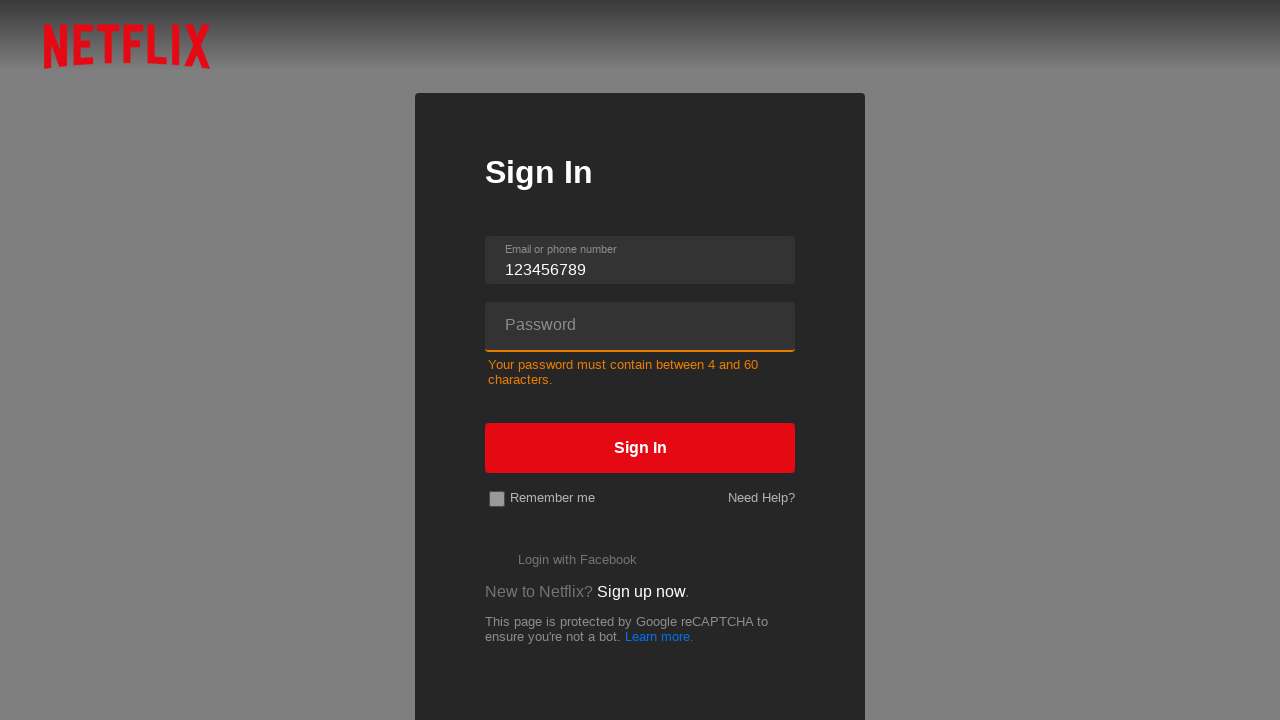

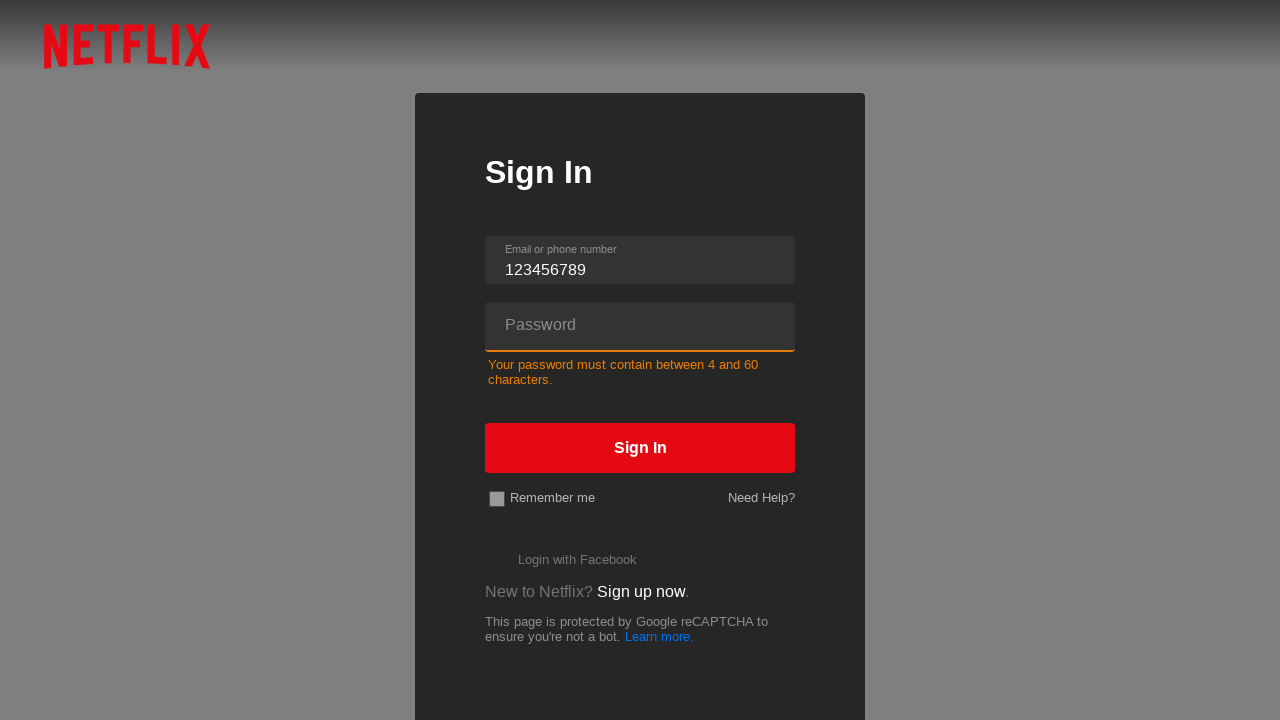